Tests JavaScript alert, confirm, and prompt popup handling by clicking buttons and interacting with different types of browser dialogs

Starting URL: https://echoecho.com/javascript4.htm

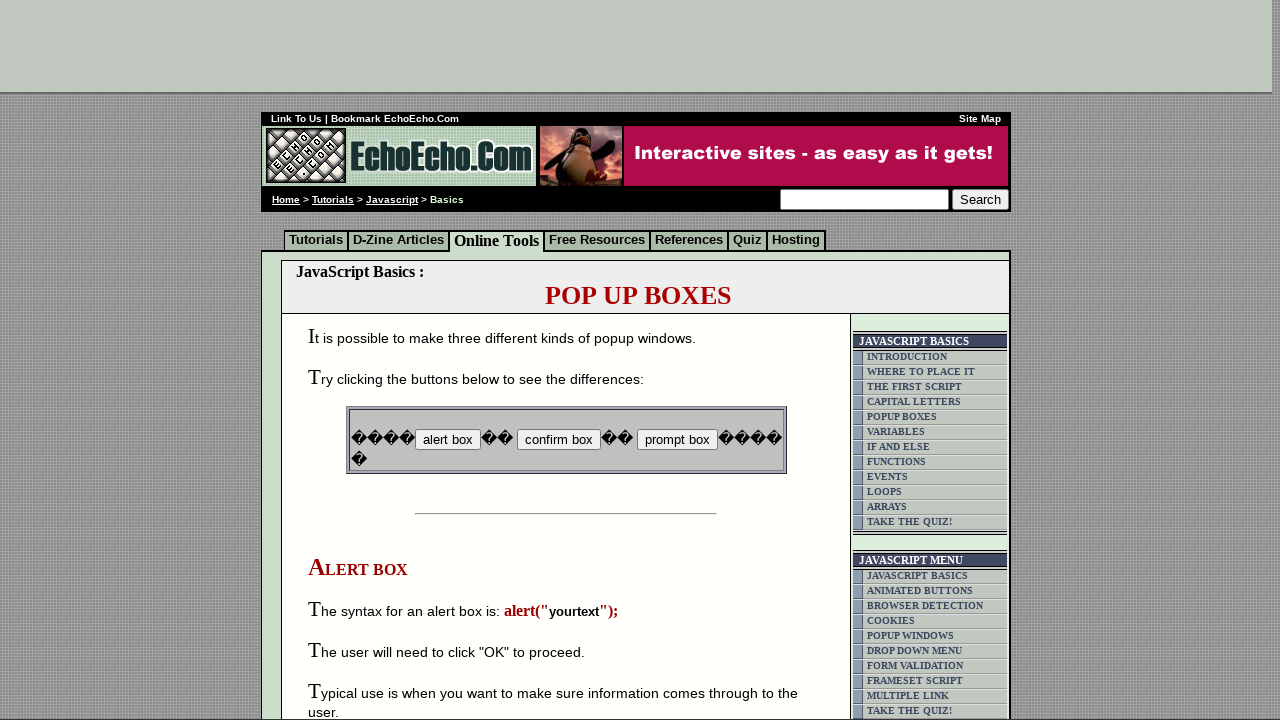

Clicked alert button (B1) at (448, 440) on input[name='B1']
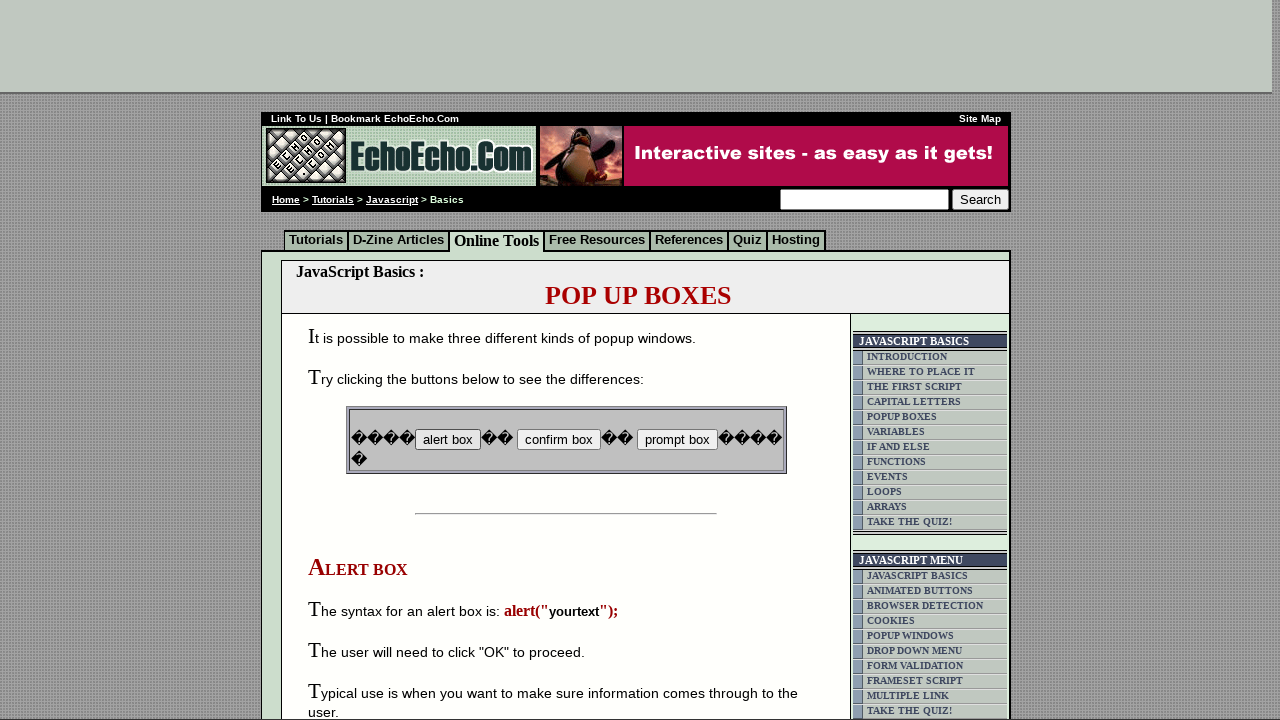

Set up alert dialog handler to accept
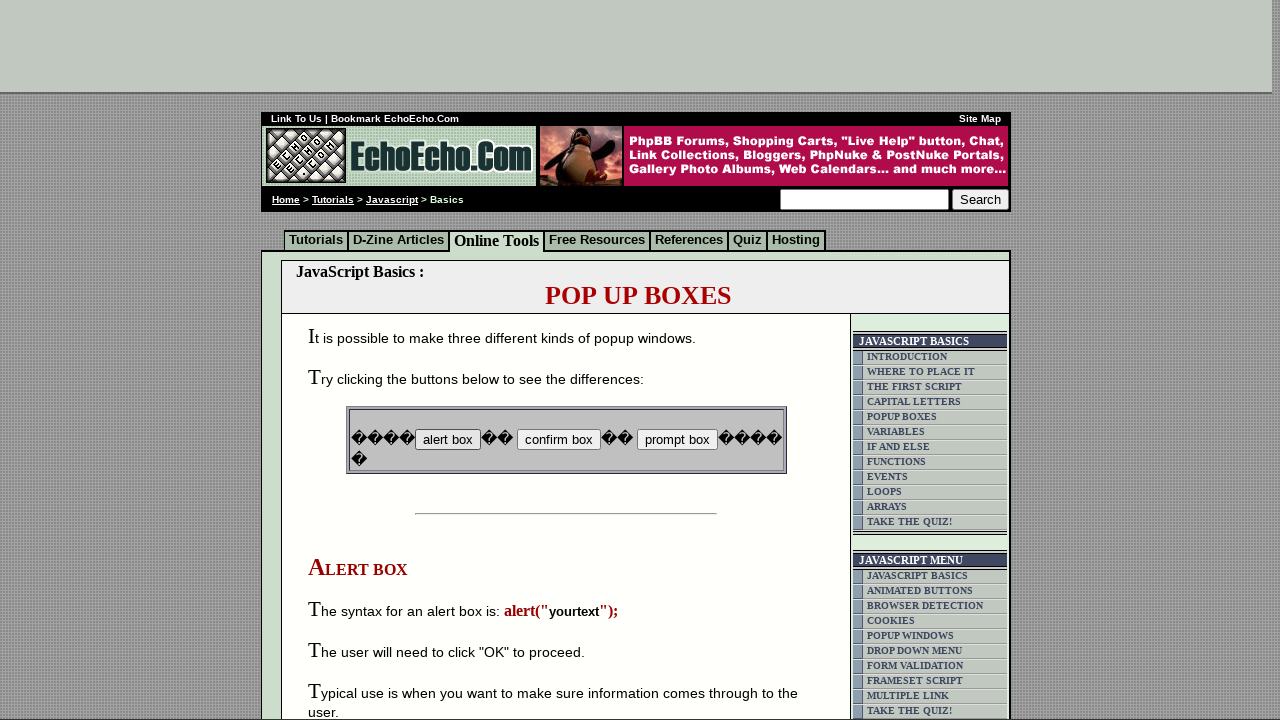

Clicked confirm button (B2) at (558, 440) on input[name='B2']
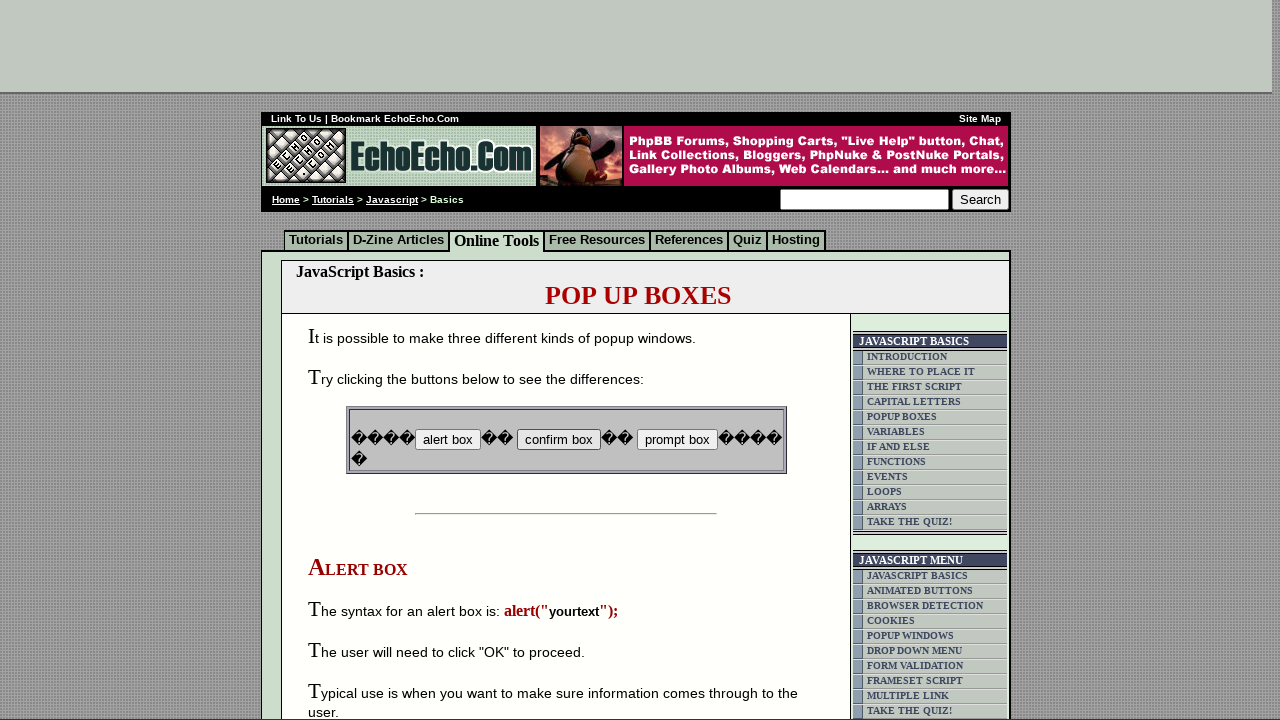

Set up confirm dialog handler to dismiss
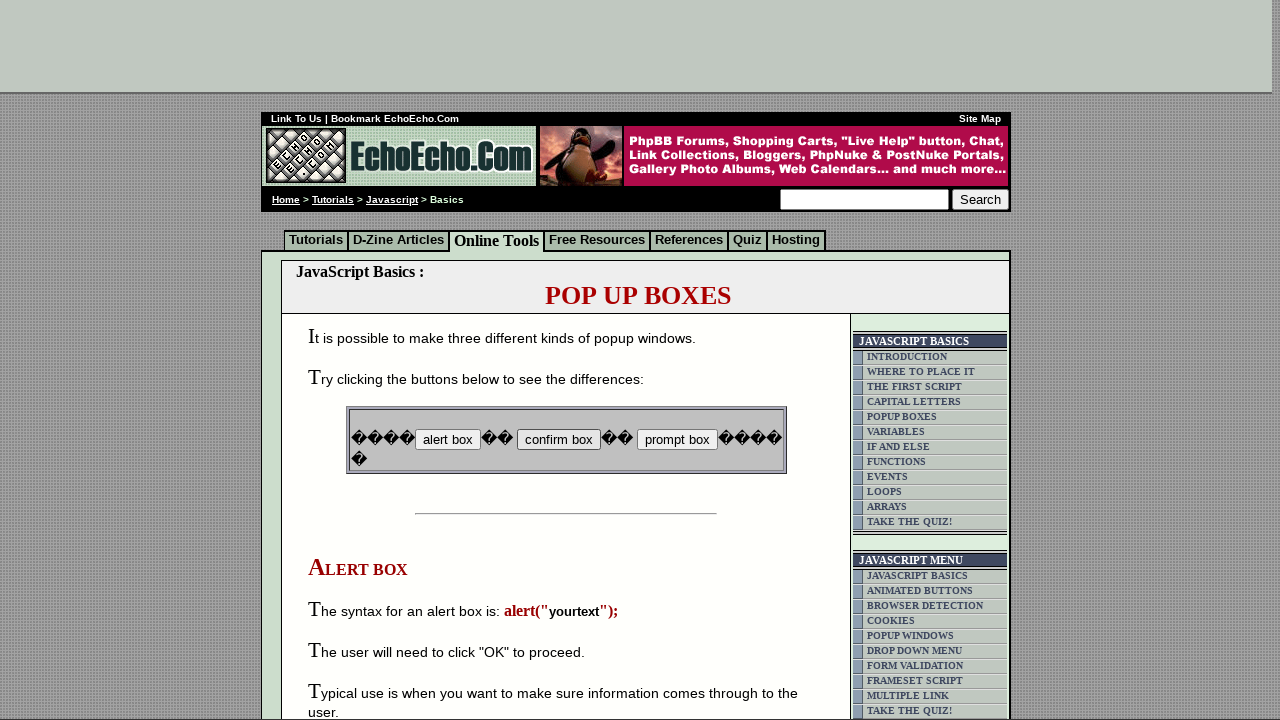

Set up prompt dialog handler to accept with 'nice work'
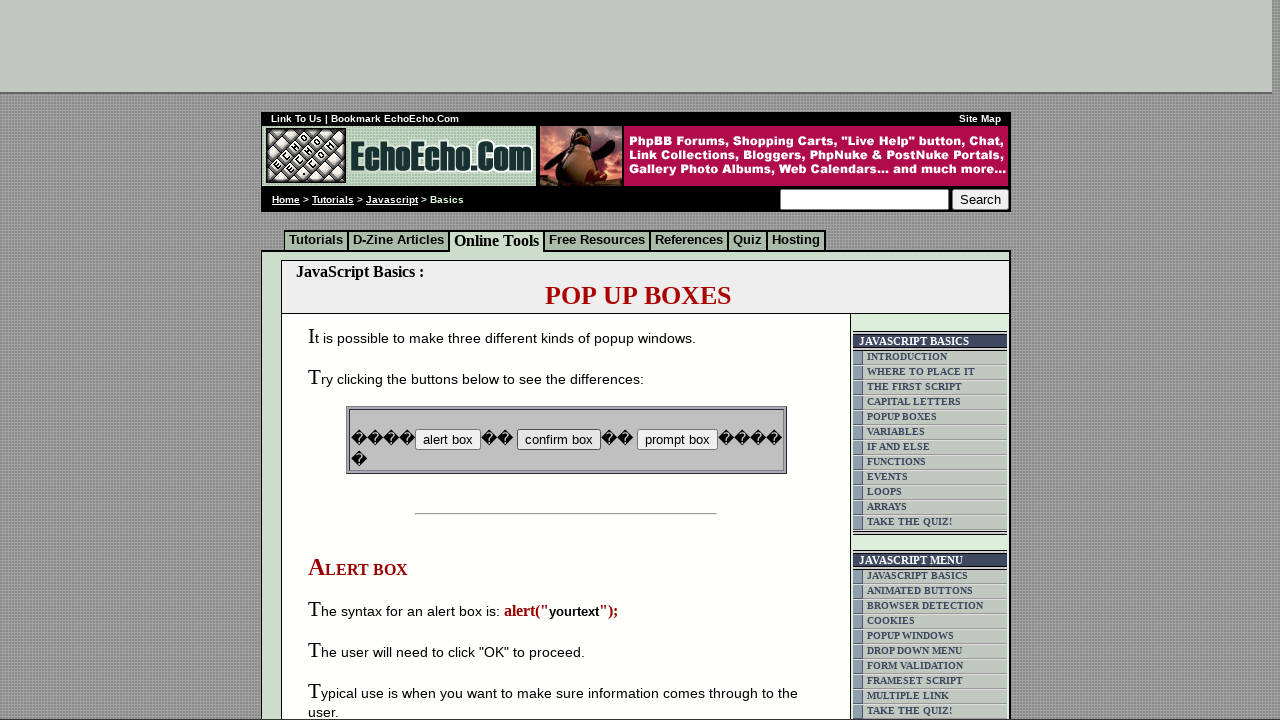

Clicked prompt button (B3) at (677, 440) on input[name='B3']
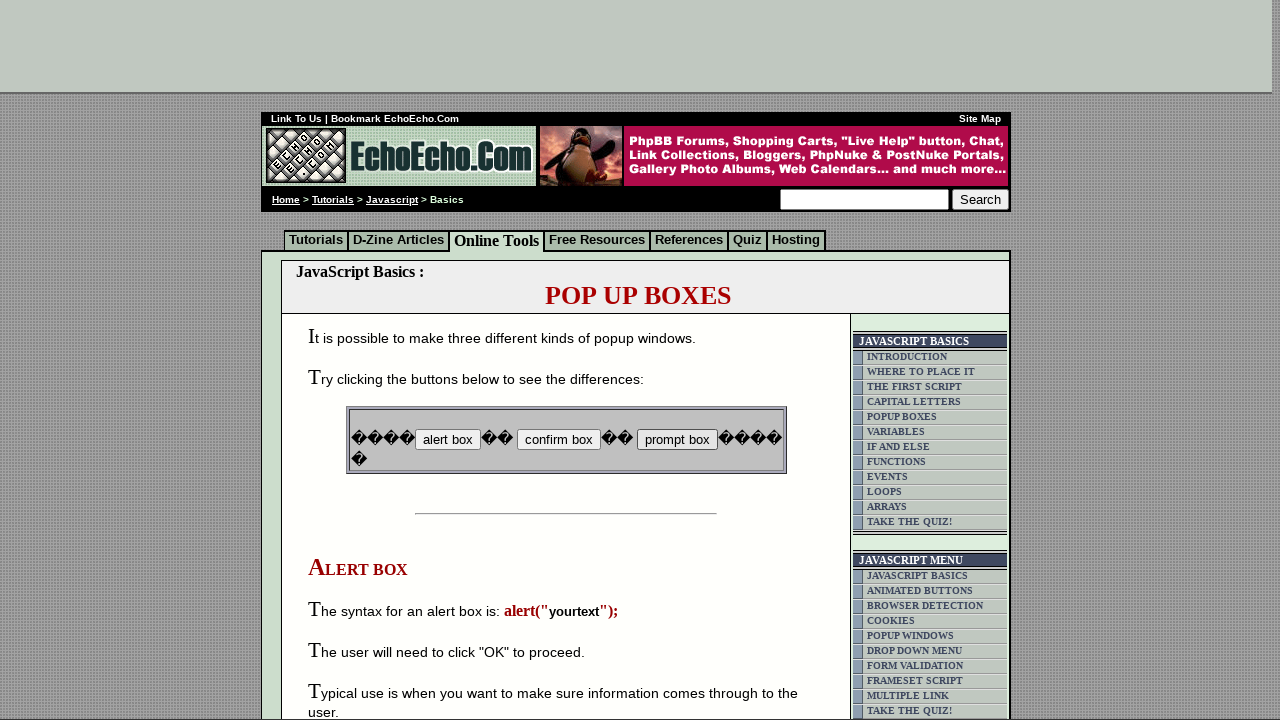

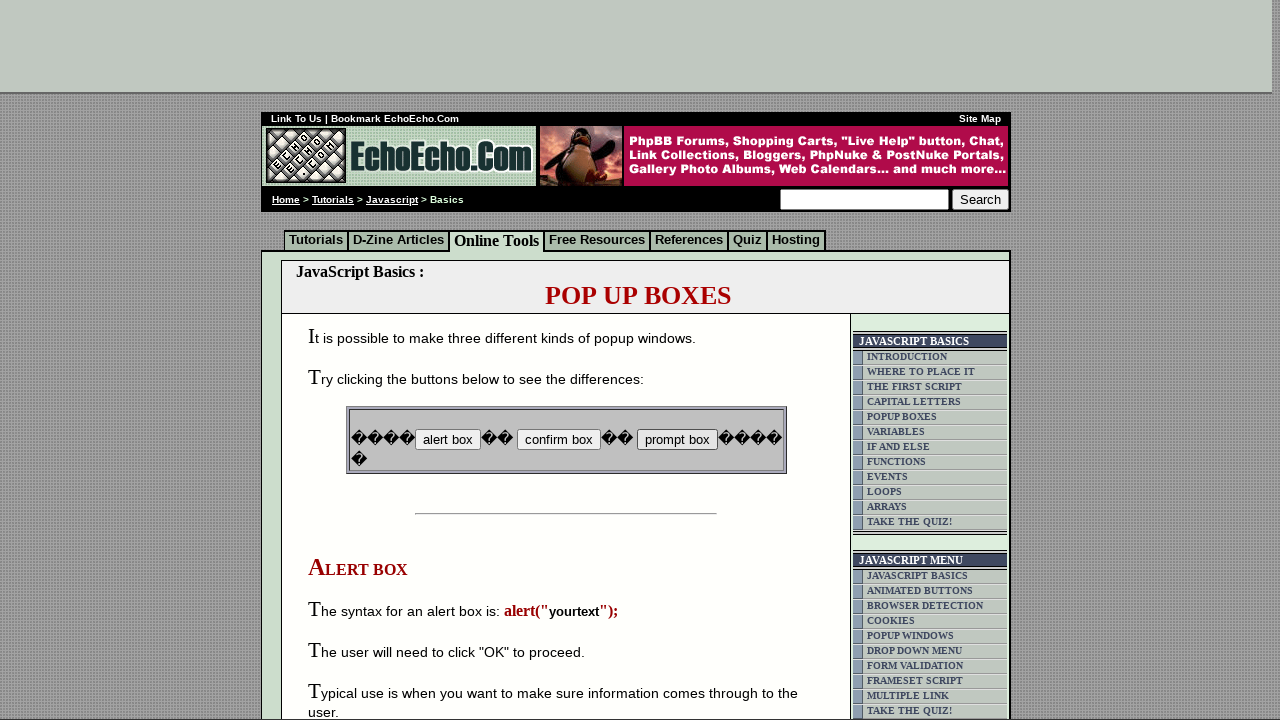